Opens a date picker widget and selects a date from the calendar

Starting URL: https://demo.automationtesting.in/Datepicker.html

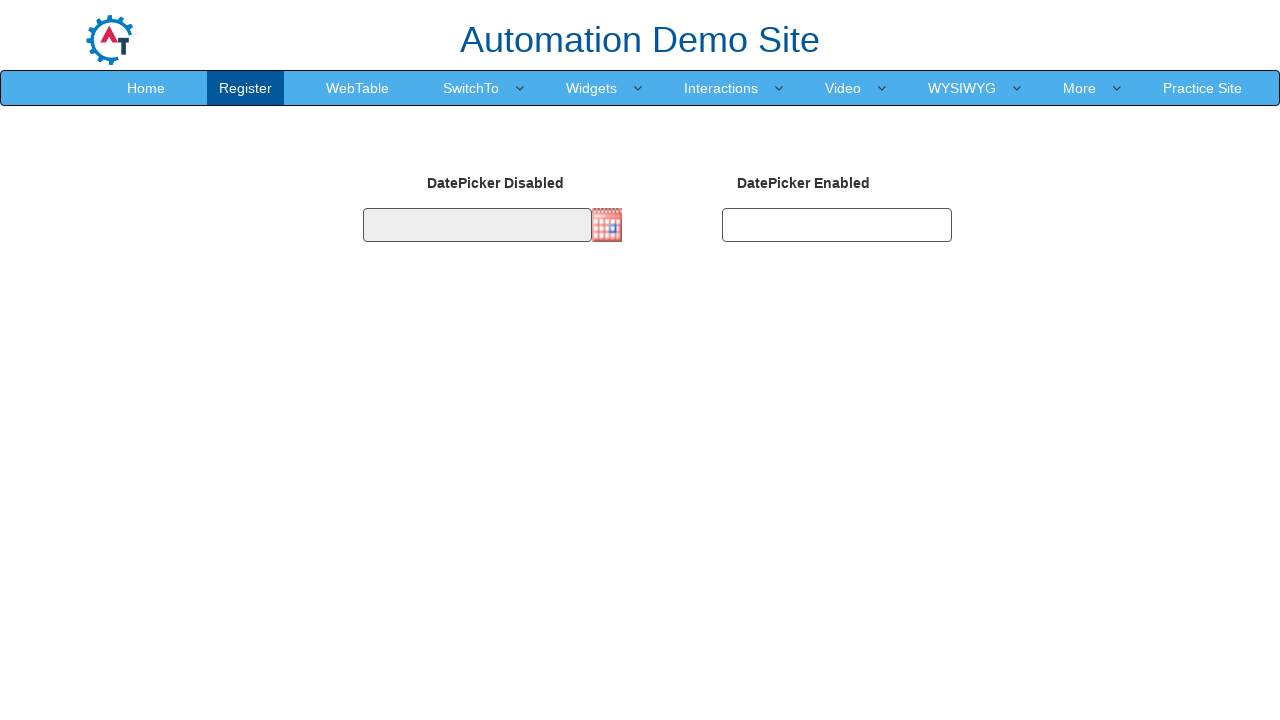

Clicked on the datepicker widget to open the calendar at (477, 225) on #datepicker1
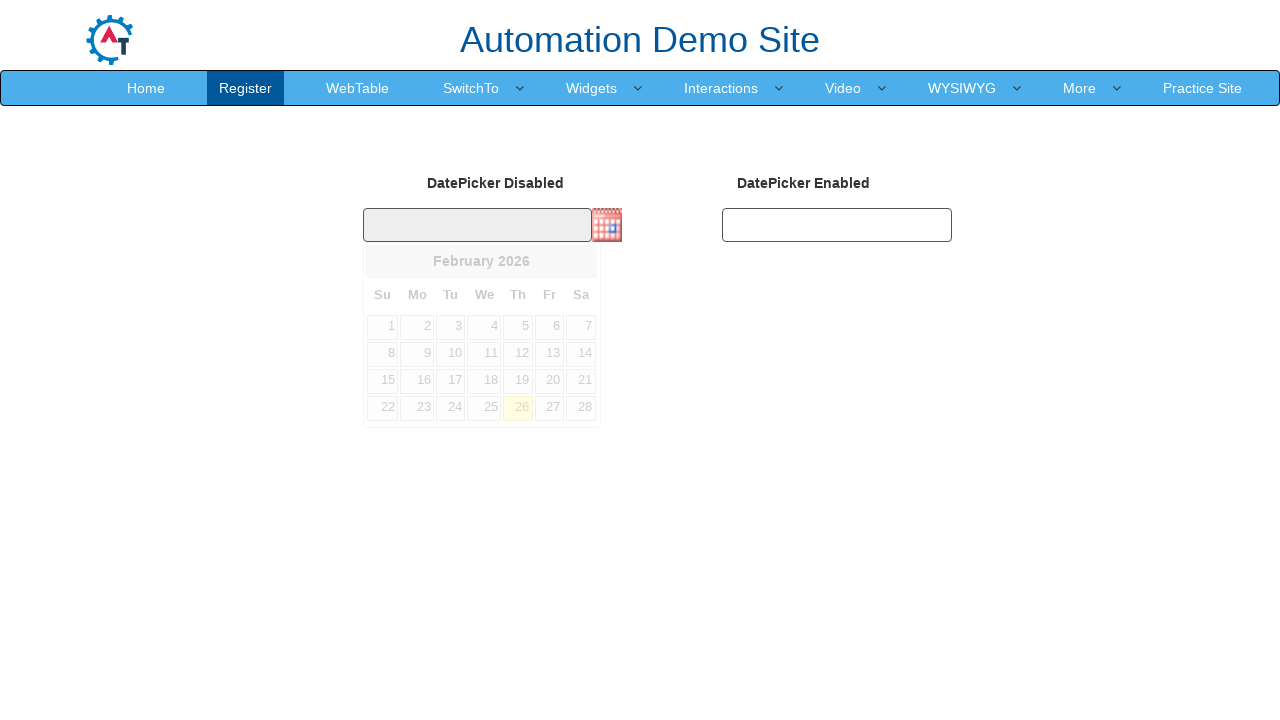

Selected the 15th day from the calendar at (383, 381) on xpath=//a[text()='15']
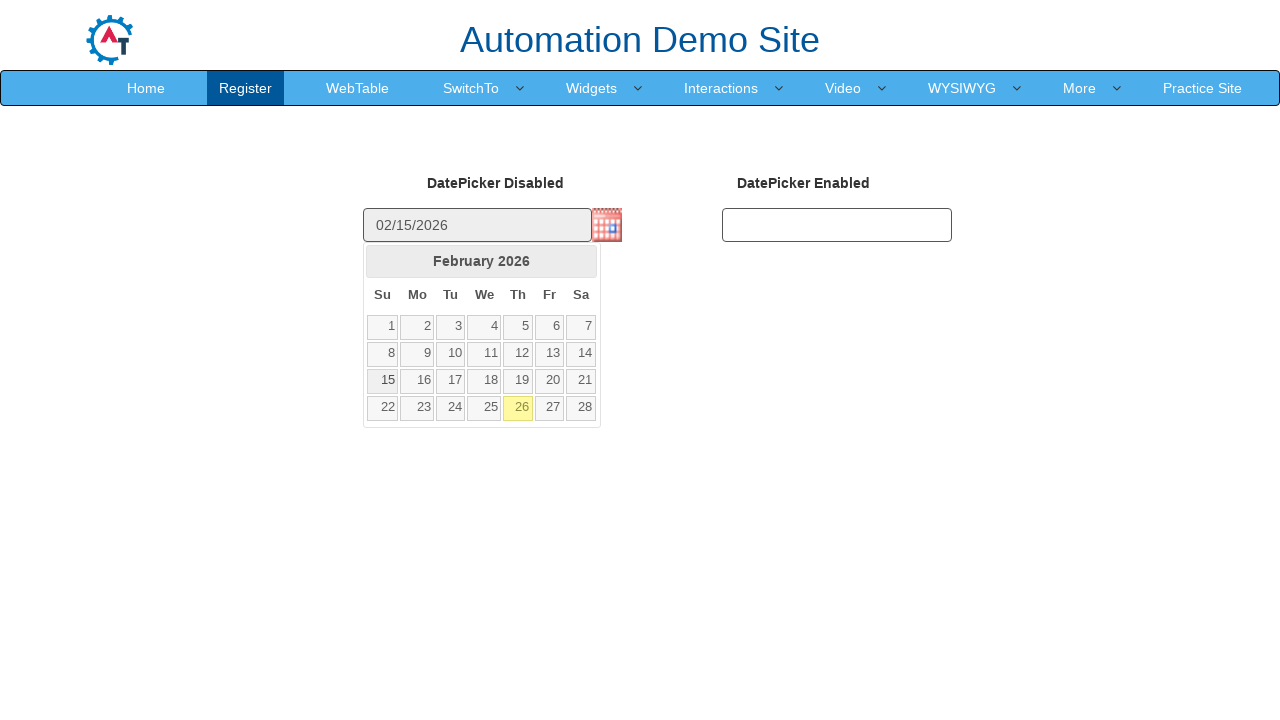

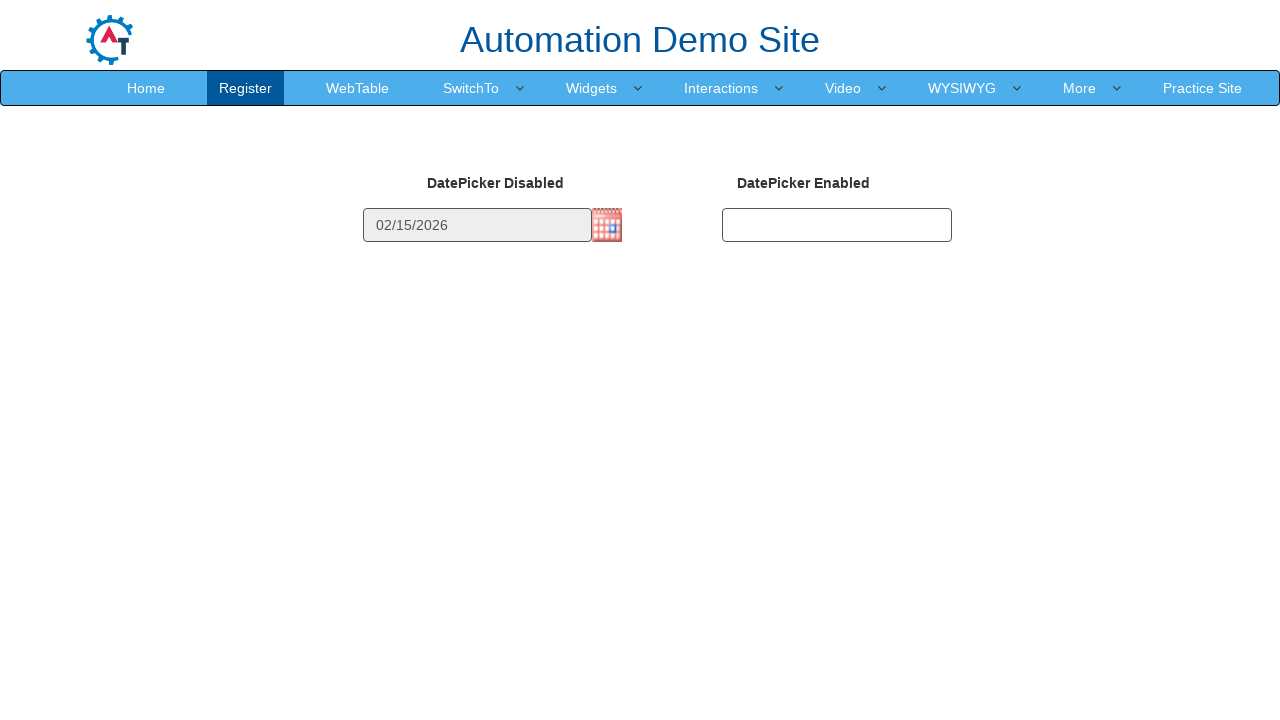